Tests opting out of A/B tests by adding an opt-out cookie on the homepage before navigating to the A/B test page

Starting URL: http://the-internet.herokuapp.com

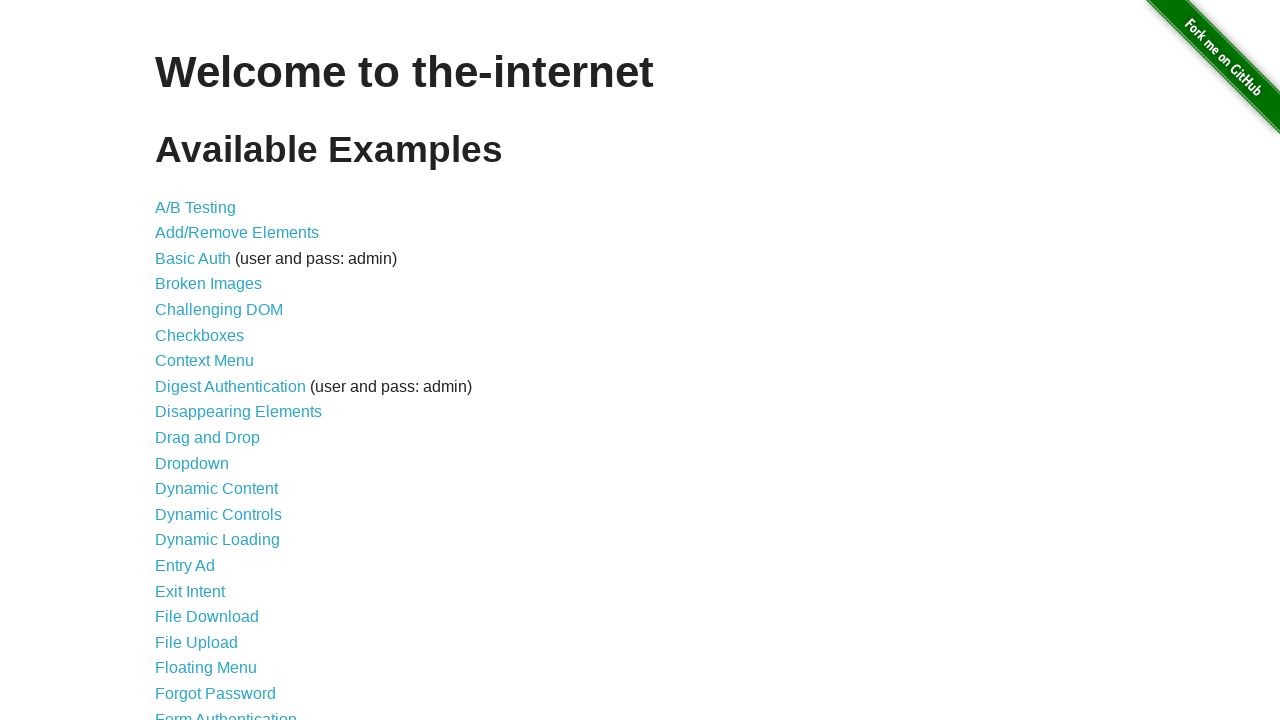

Added optimizelyOptOut cookie to opt out of A/B tests
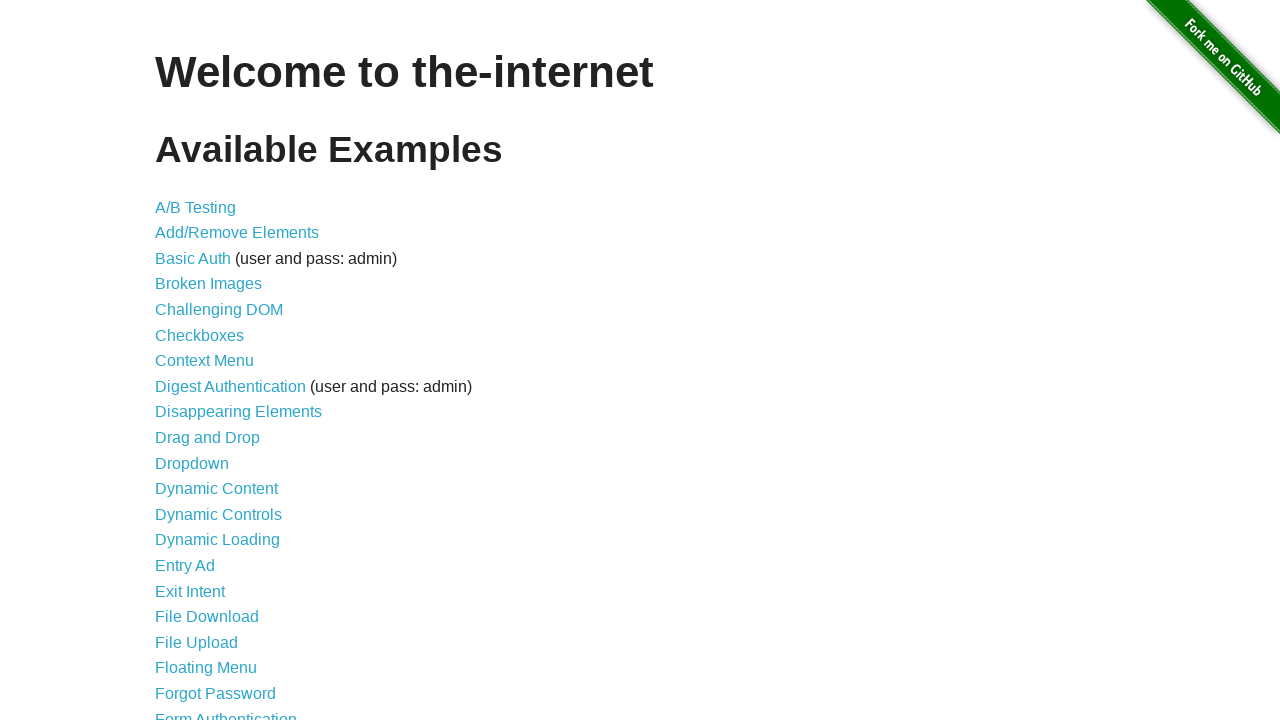

Navigated to A/B test page
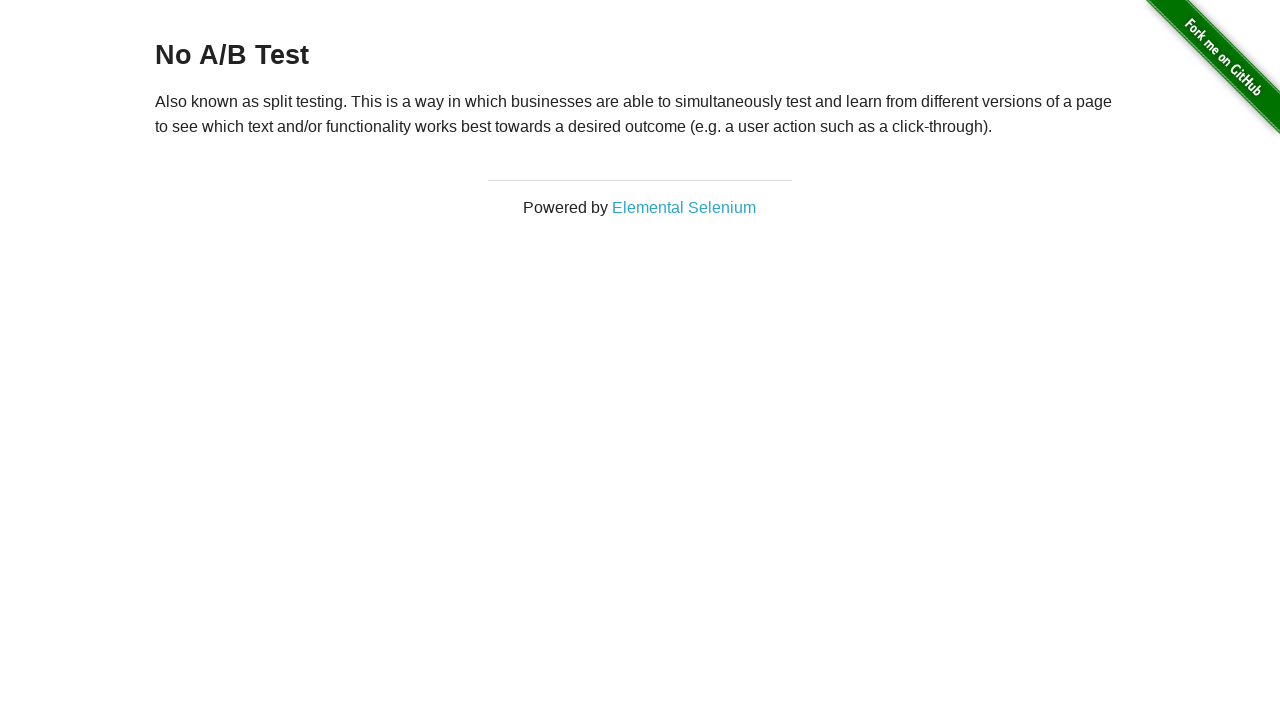

Retrieved heading text from A/B test page
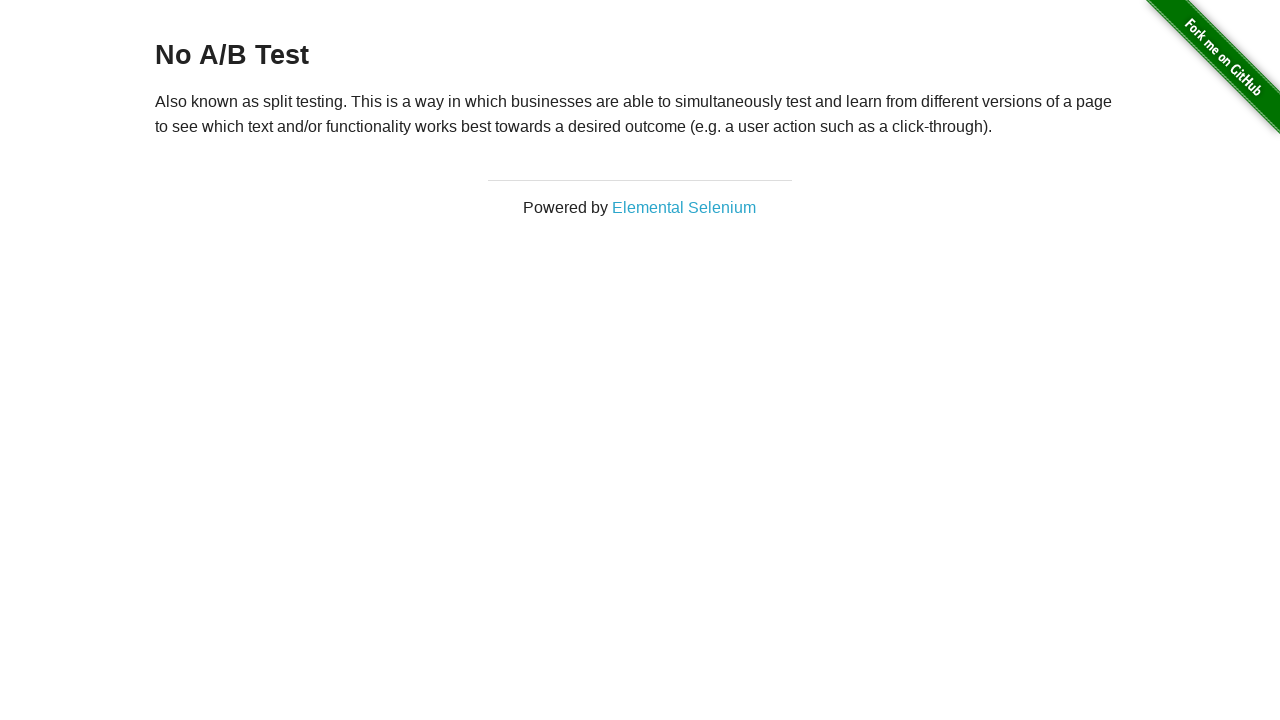

Verified opt-out was successful - heading shows 'No A/B Test'
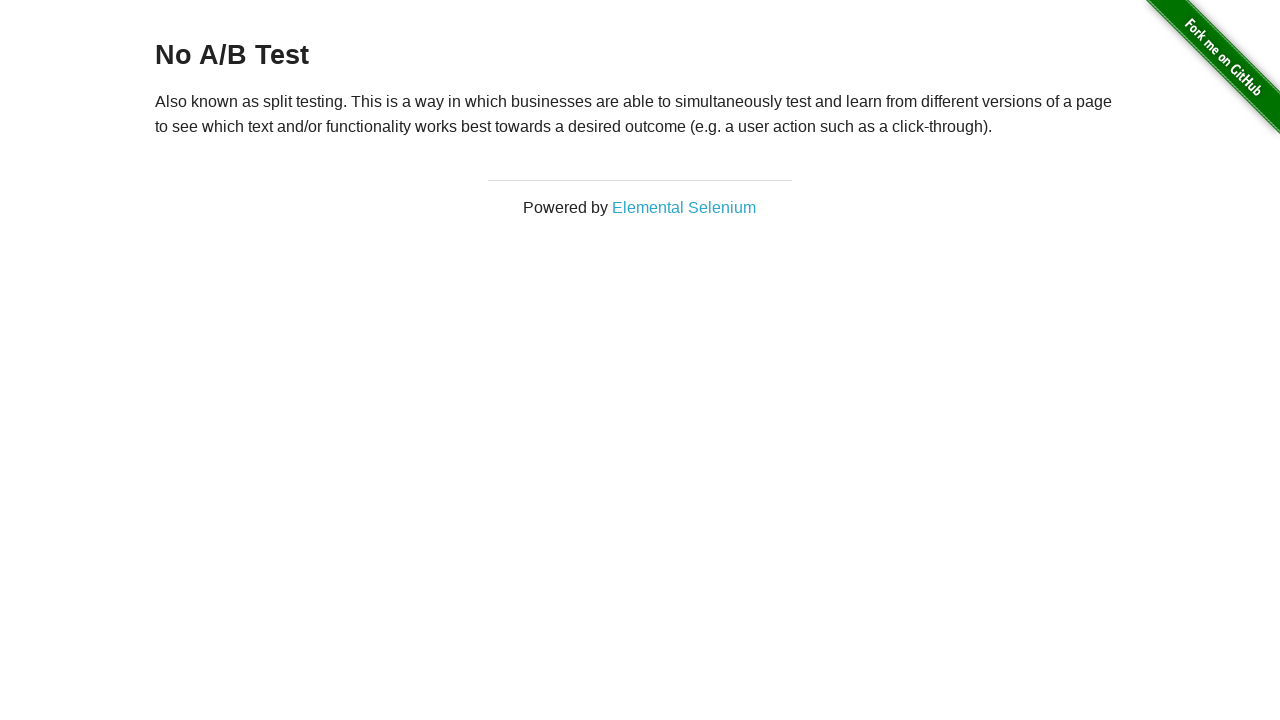

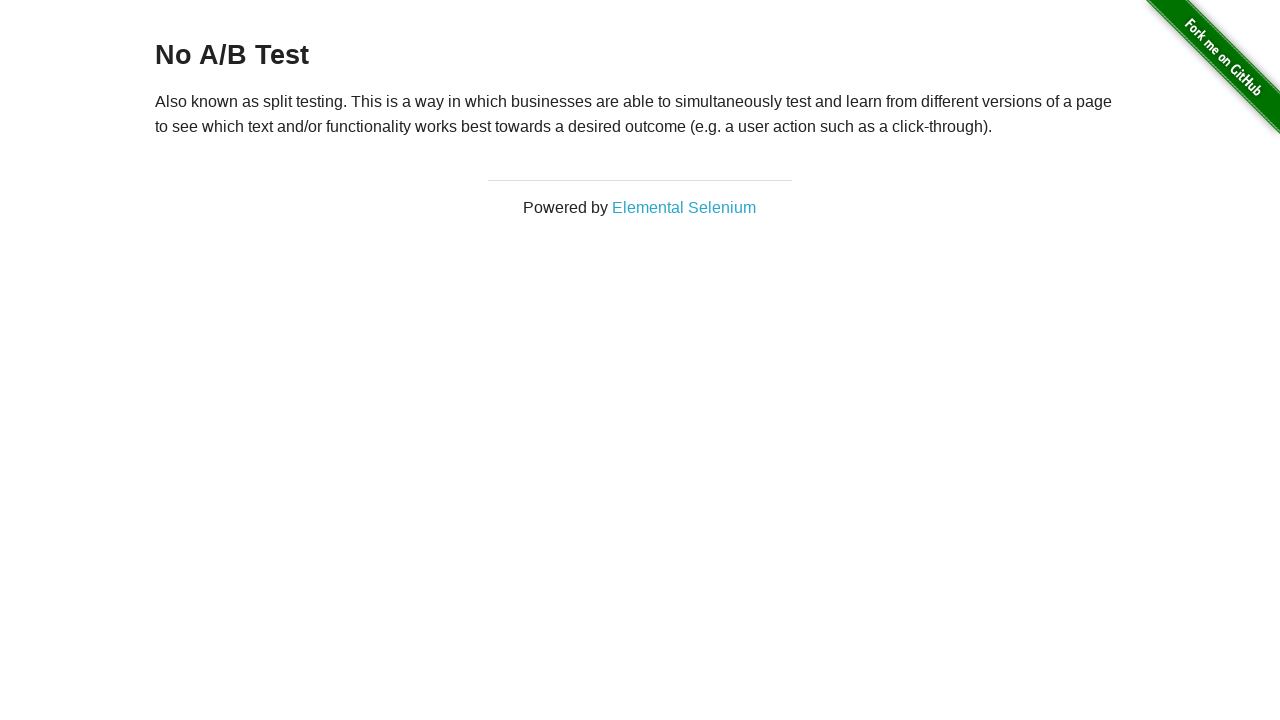